Tests browser zoom functionality by programmatically changing the zoom level of the page

Starting URL: https://demo.nopcommerce.com/

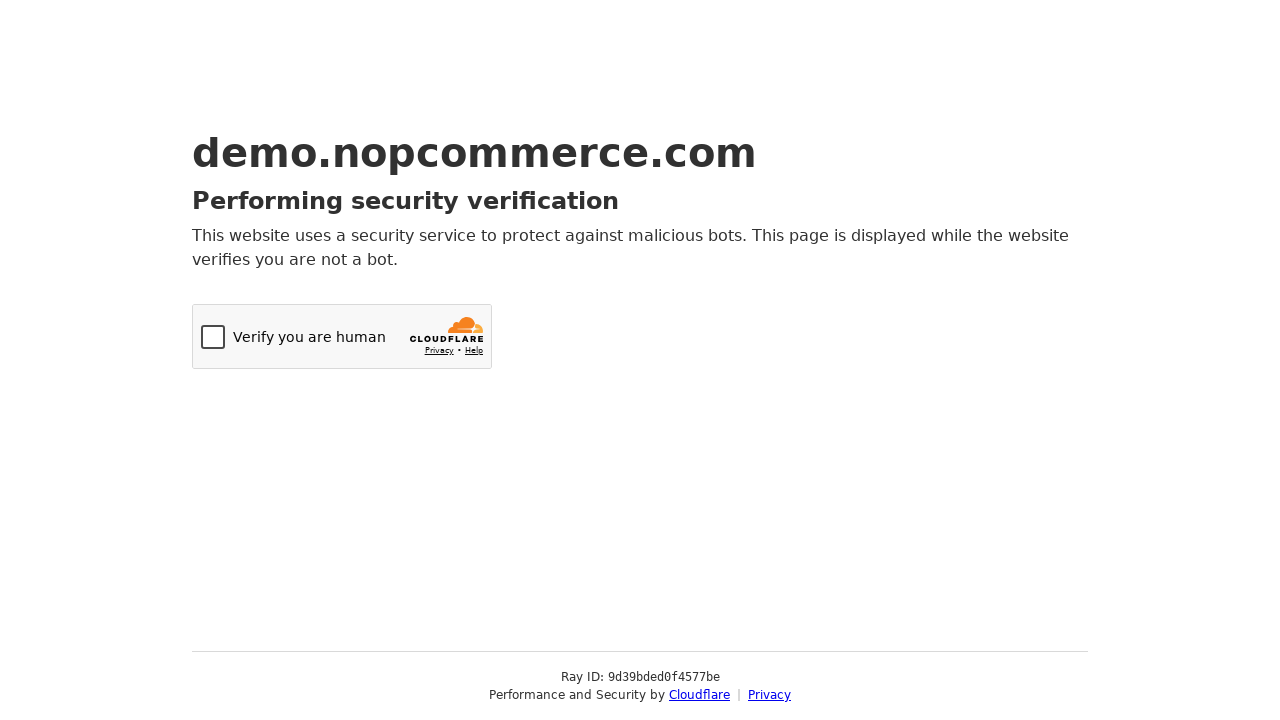

Set page zoom level to 50%
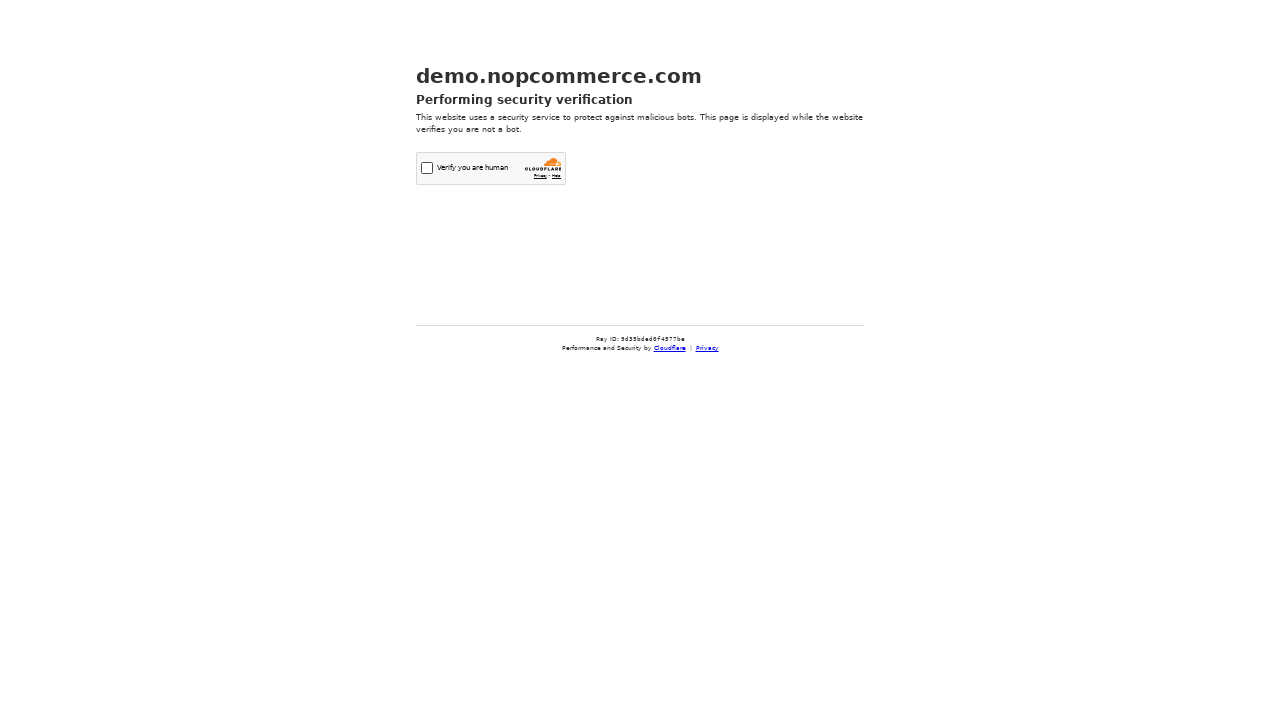

Waited 2 seconds for zoom visual effect to complete
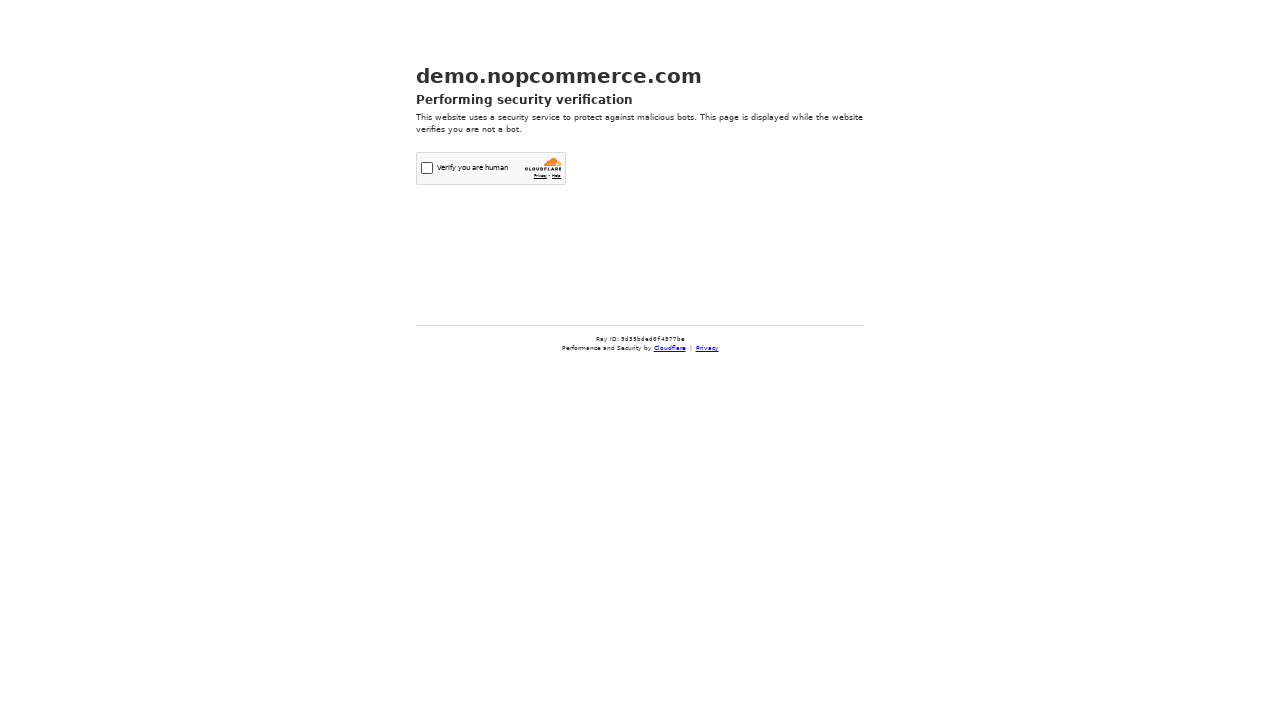

Set page zoom level to 90%
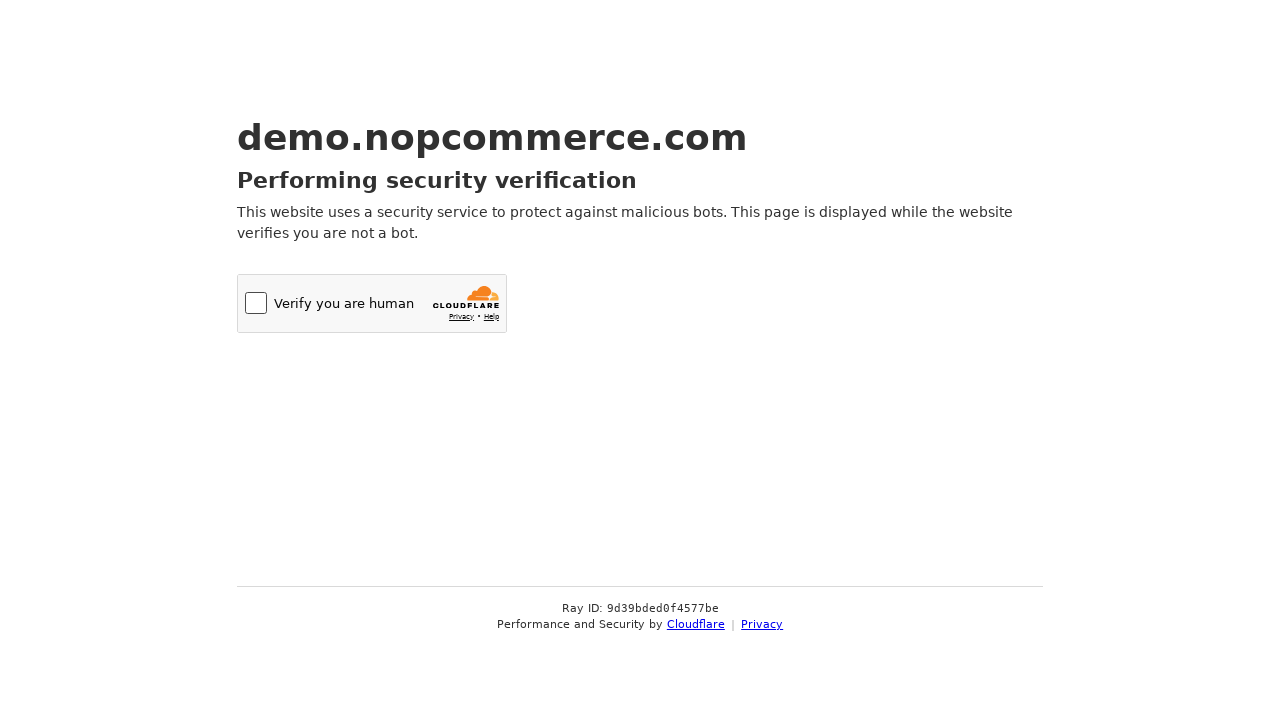

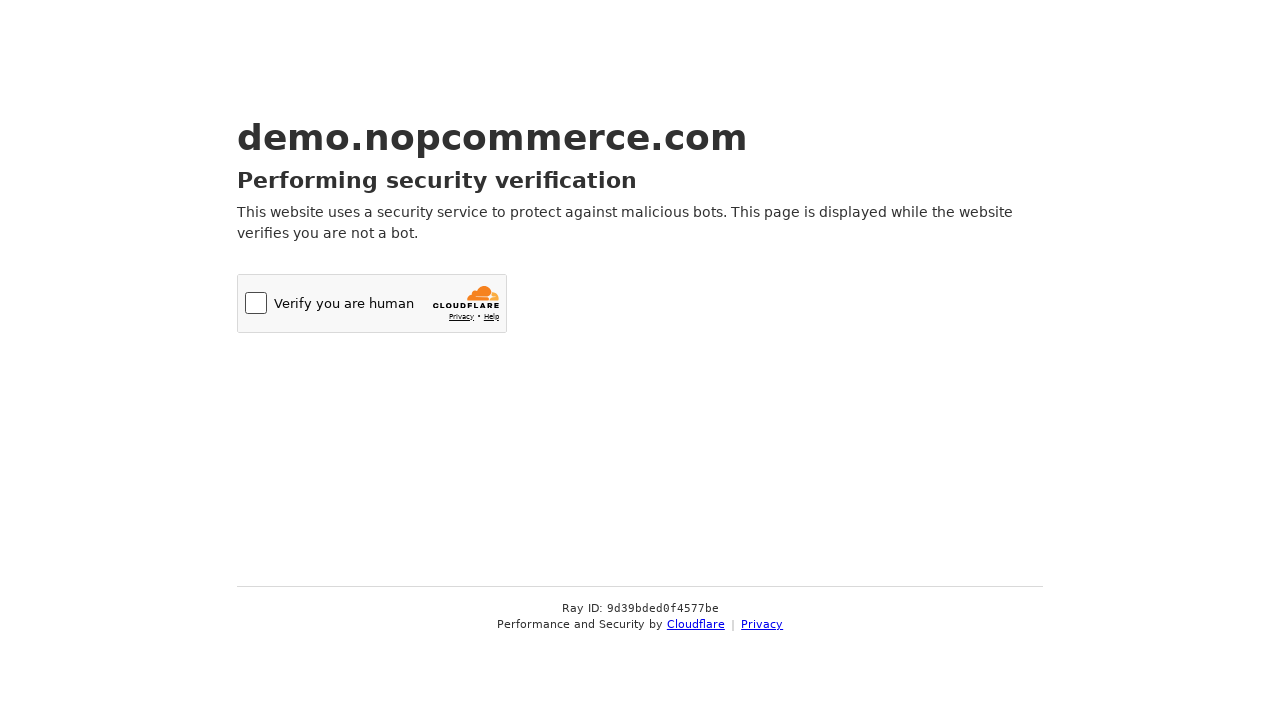